Navigates to the undraw.co website and clicks on a call-to-action button on the page.

Starting URL: https://undraw.co/

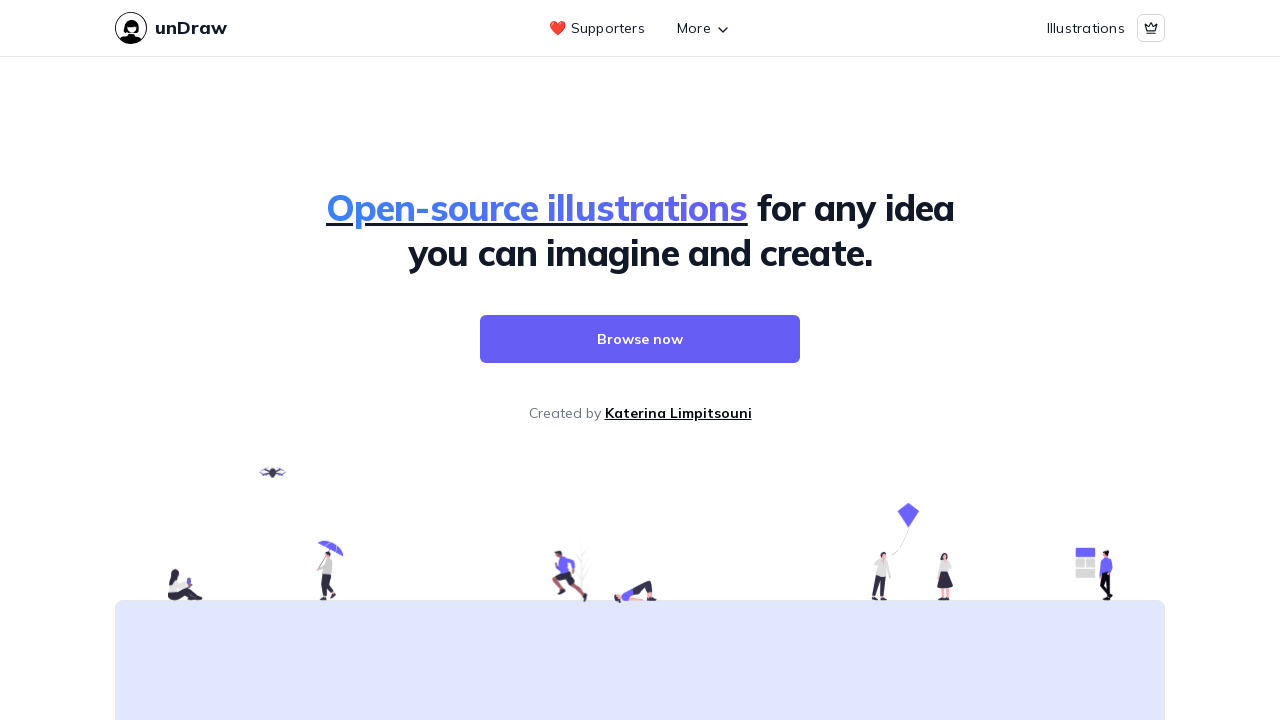

Waited for CTA button to be visible on undraw.co
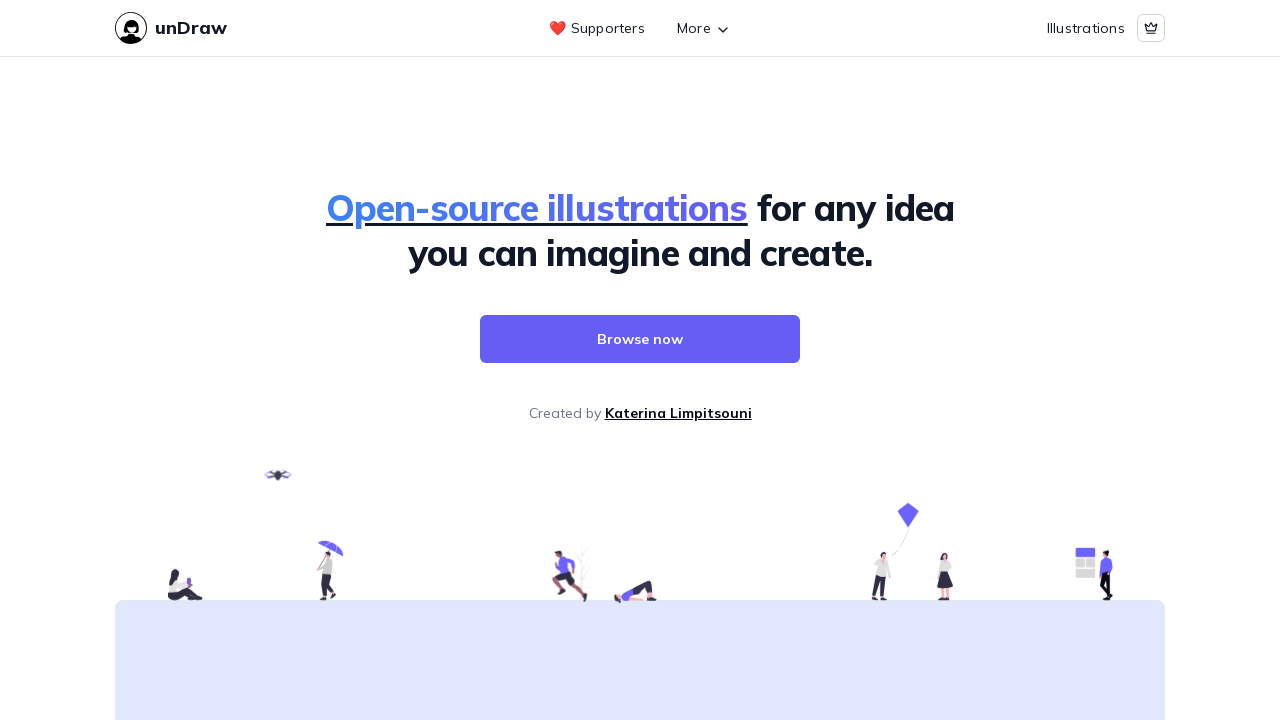

Clicked the call-to-action button at (1086, 28) on a[href*='illustrations'], button:has-text('Browse'), a:has-text('Browse')
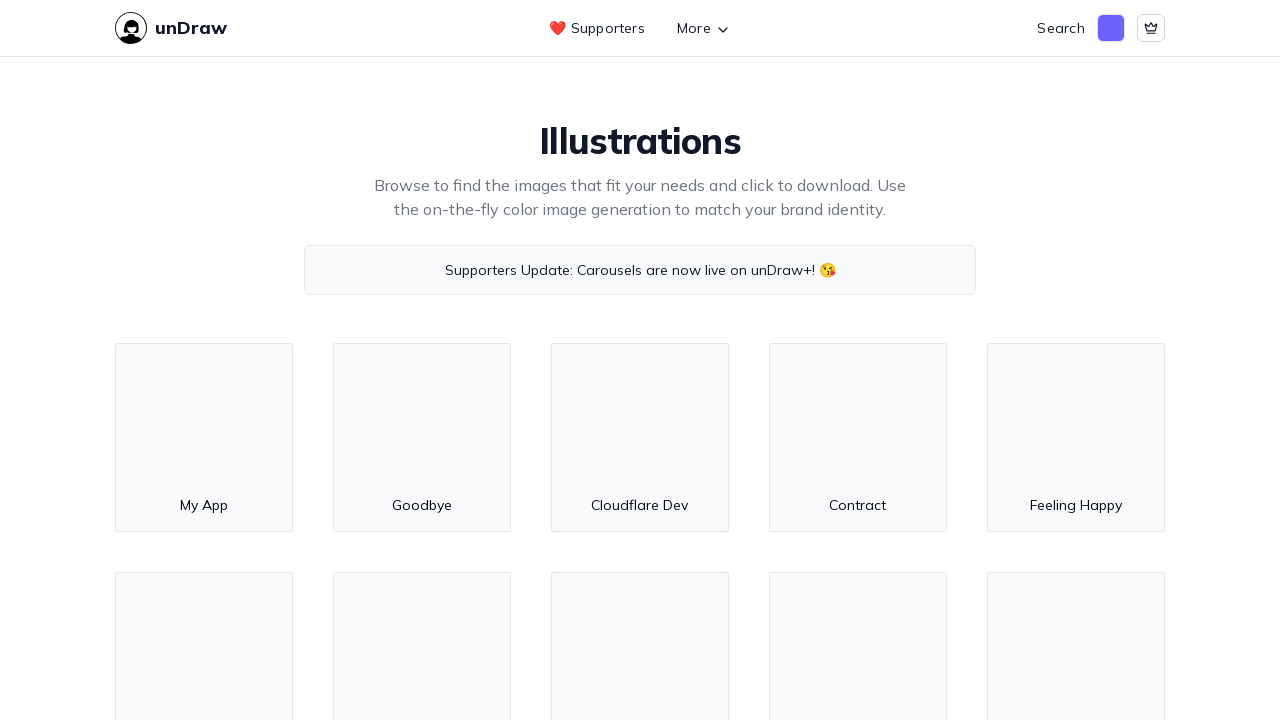

Page finished loading after clicking CTA button
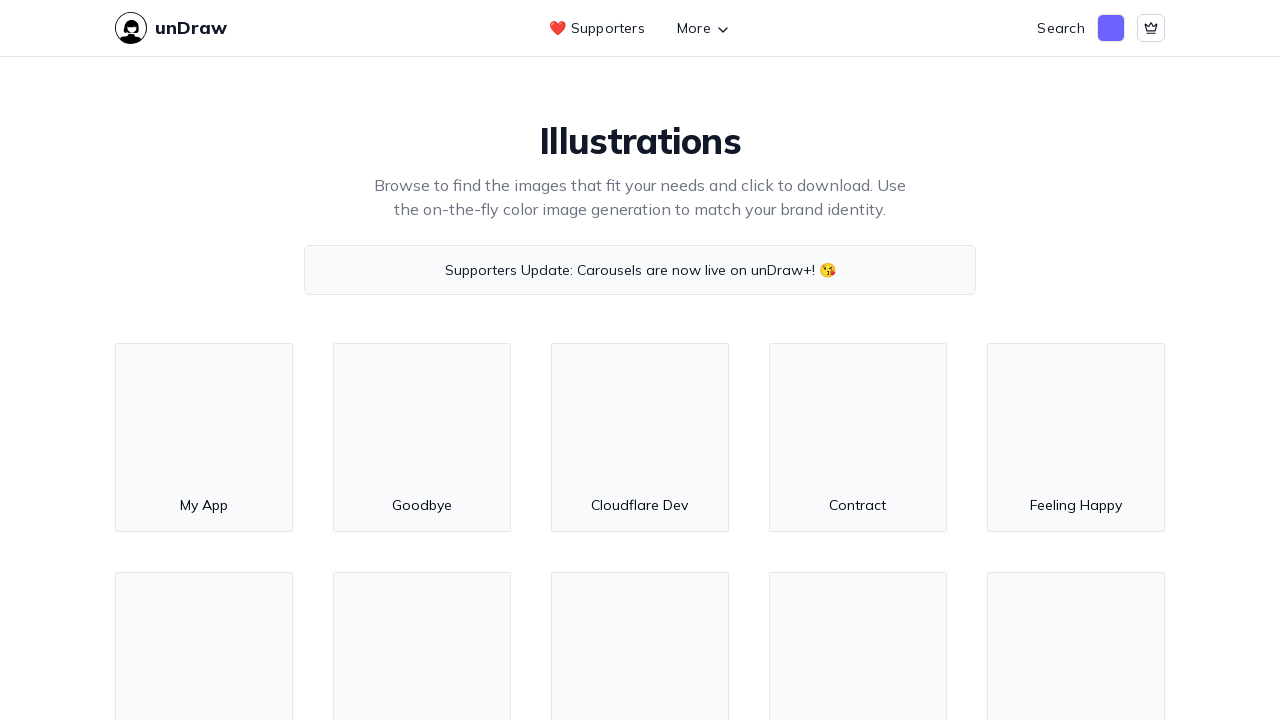

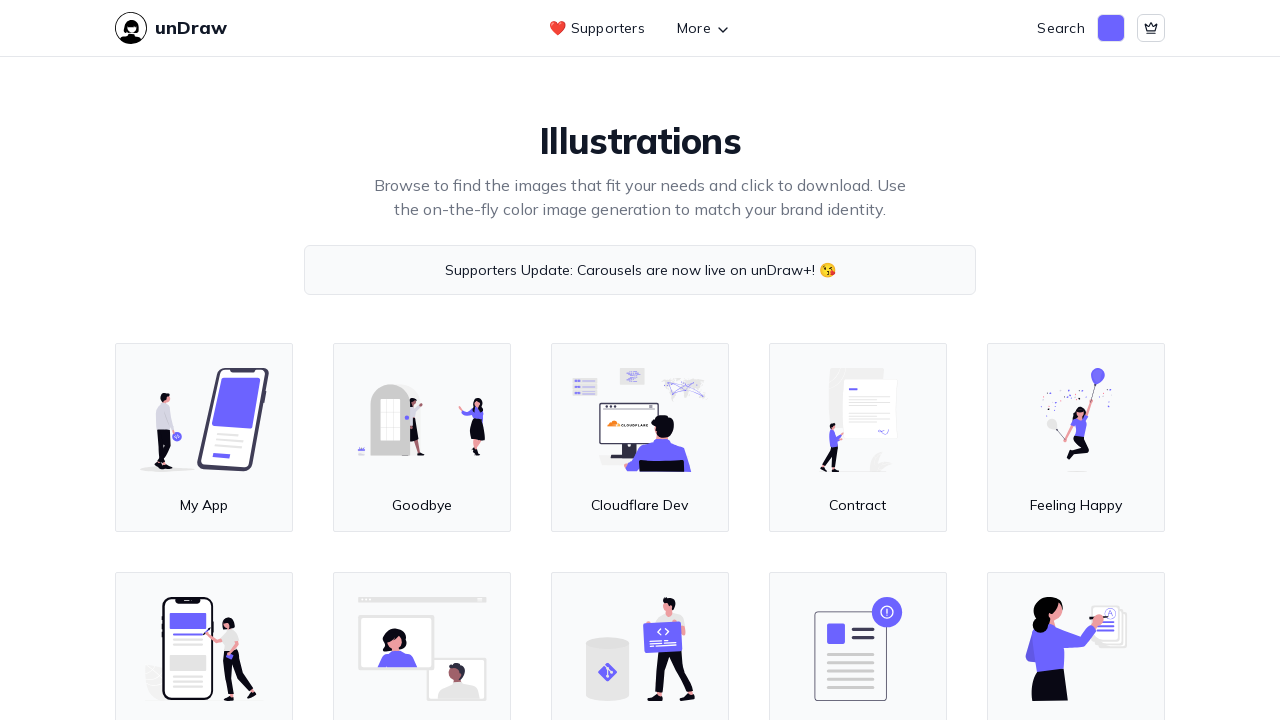